Tests closing a fake alert by clicking the OK button

Starting URL: https://testpages.eviltester.com/styled/alerts/fake-alert-test.html

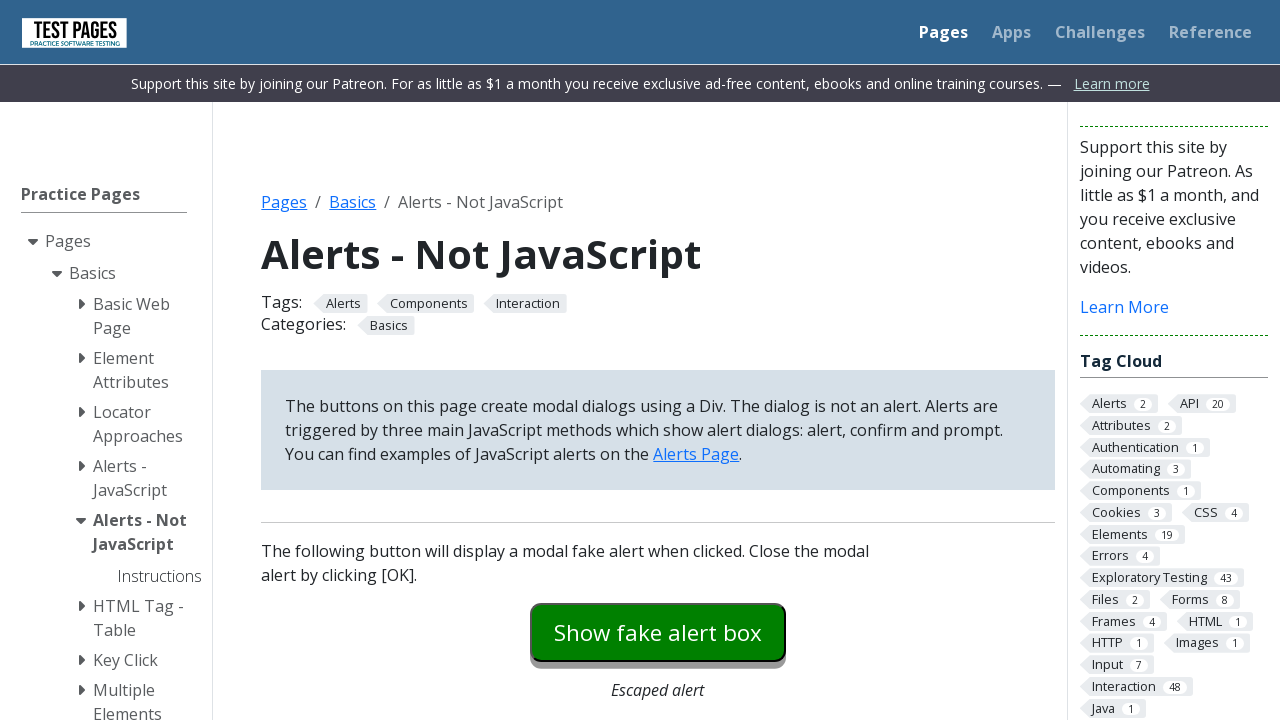

Clicked fake alert button to trigger the alert at (658, 632) on #fakealert
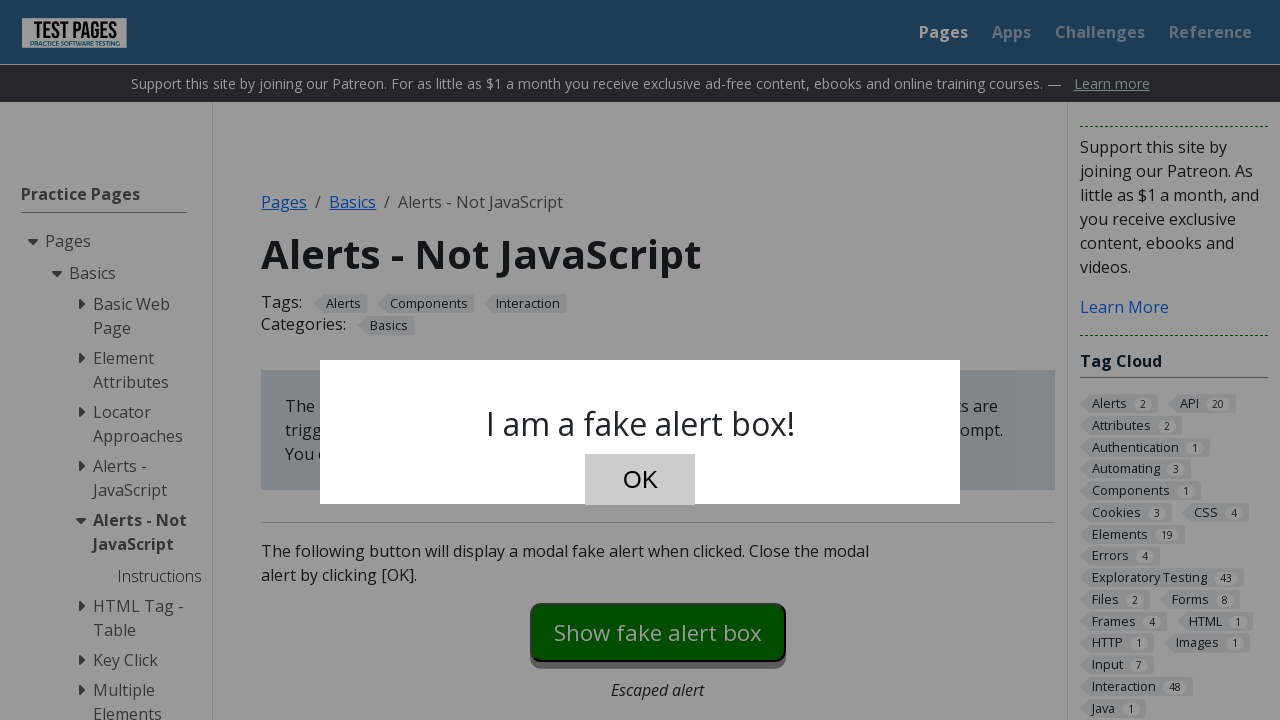

Dialog text appeared
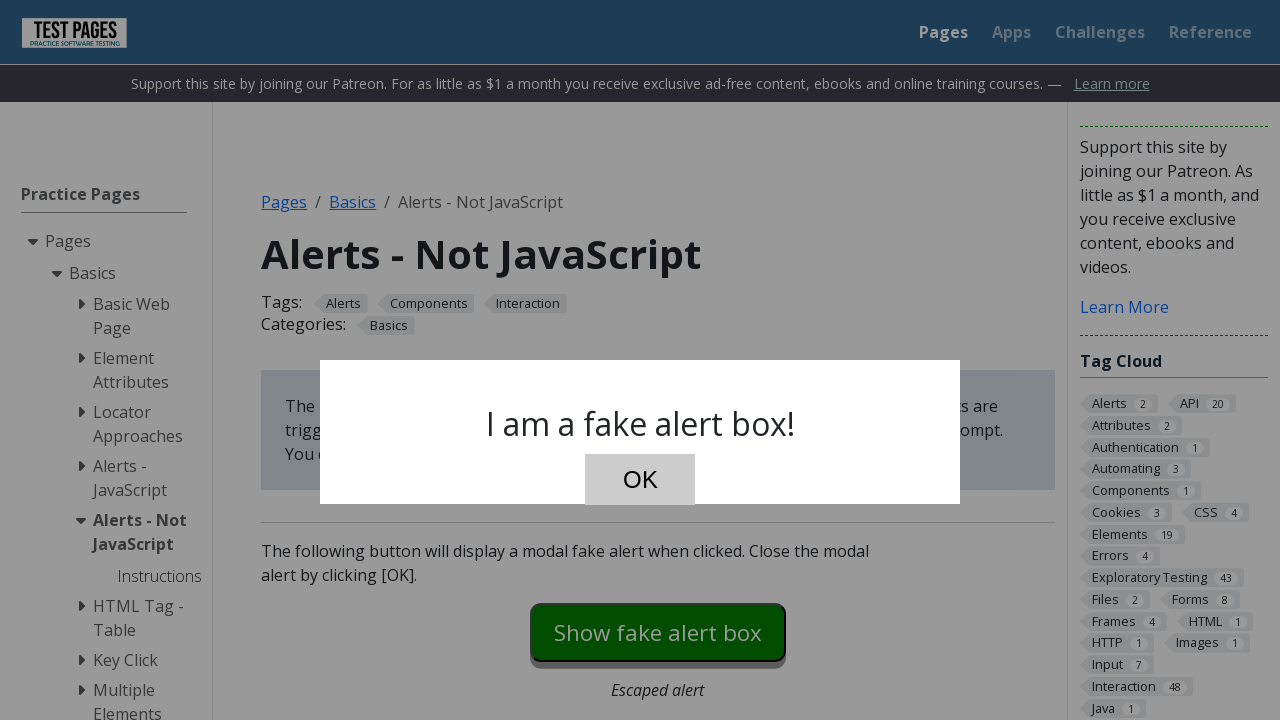

Clicked OK button to close the fake alert at (640, 480) on #dialog-ok
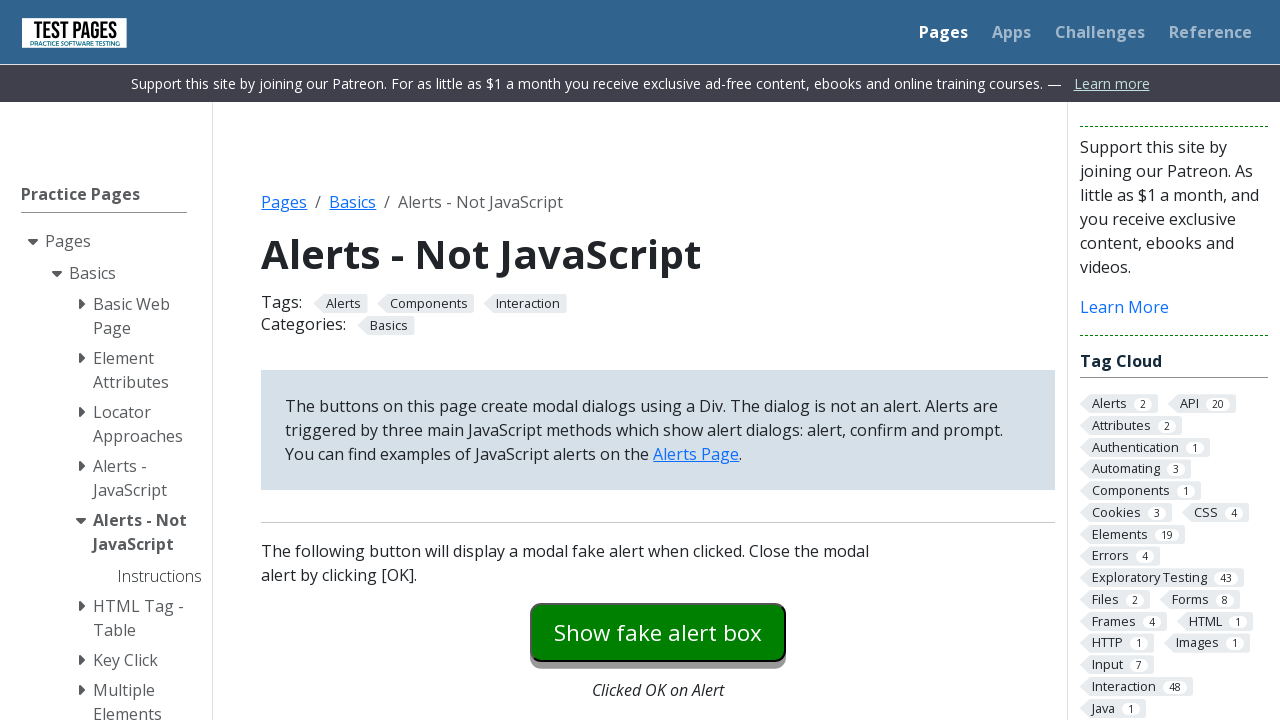

Verified fake alert dialog is hidden
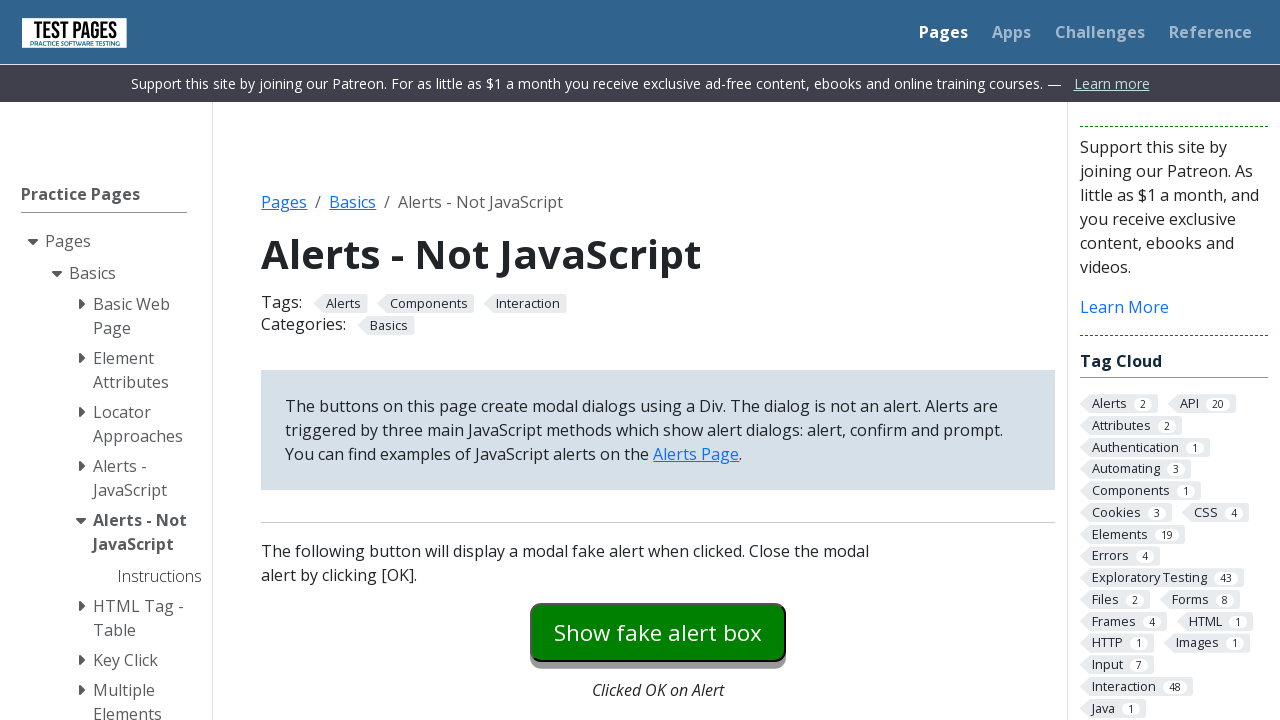

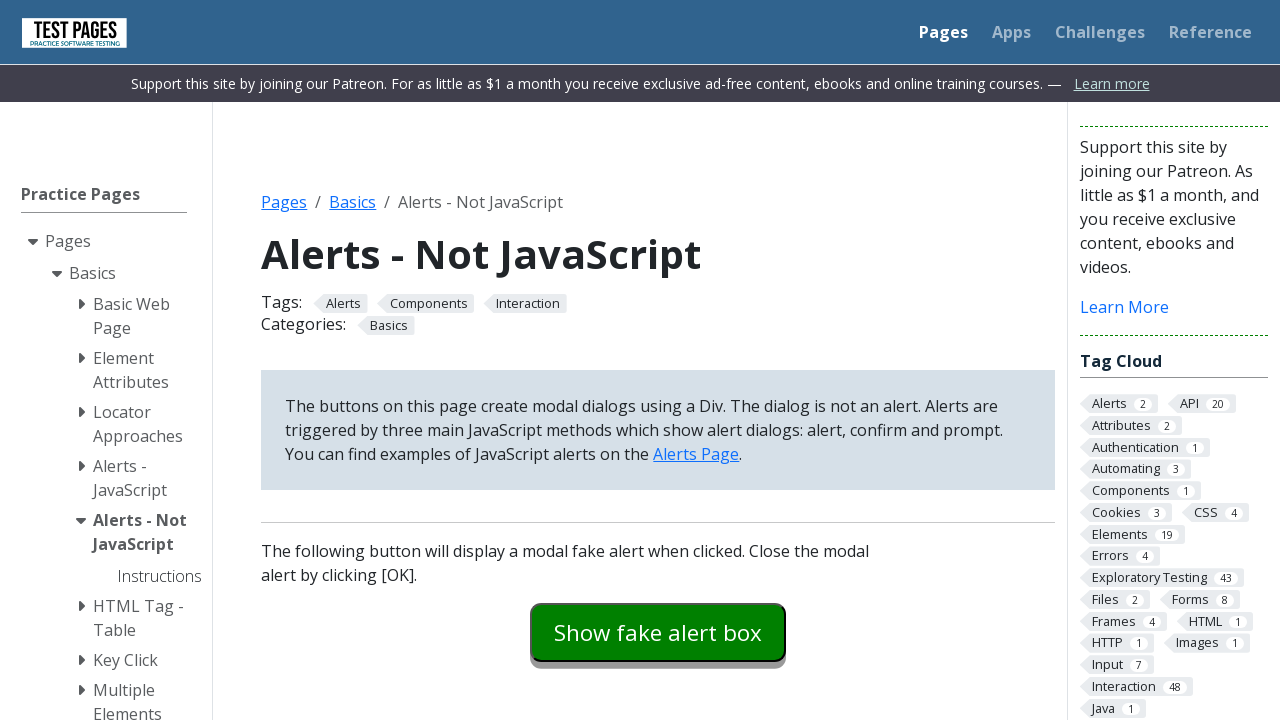